Tests dynamic controls functionality by checking if an input field is initially disabled, clicking a toggle button to enable it, and verifying the state change

Starting URL: https://v1.training-support.net/selenium/dynamic-controls

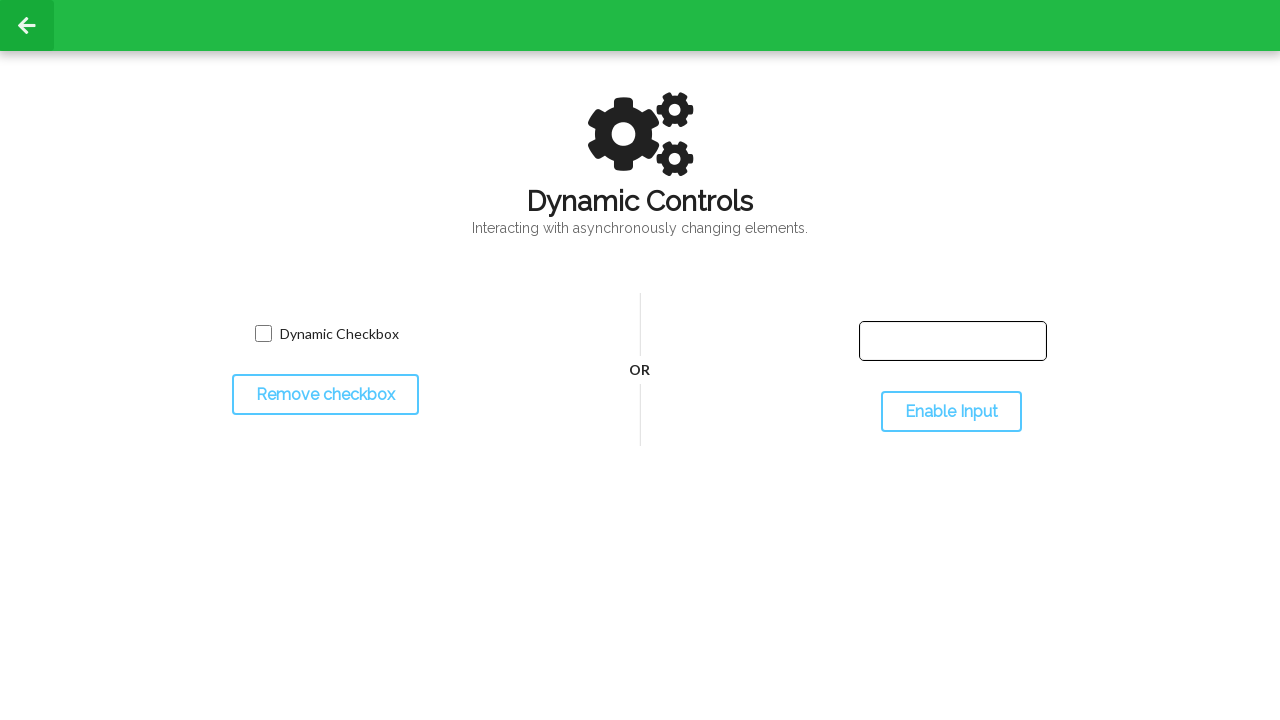

Located the input text field
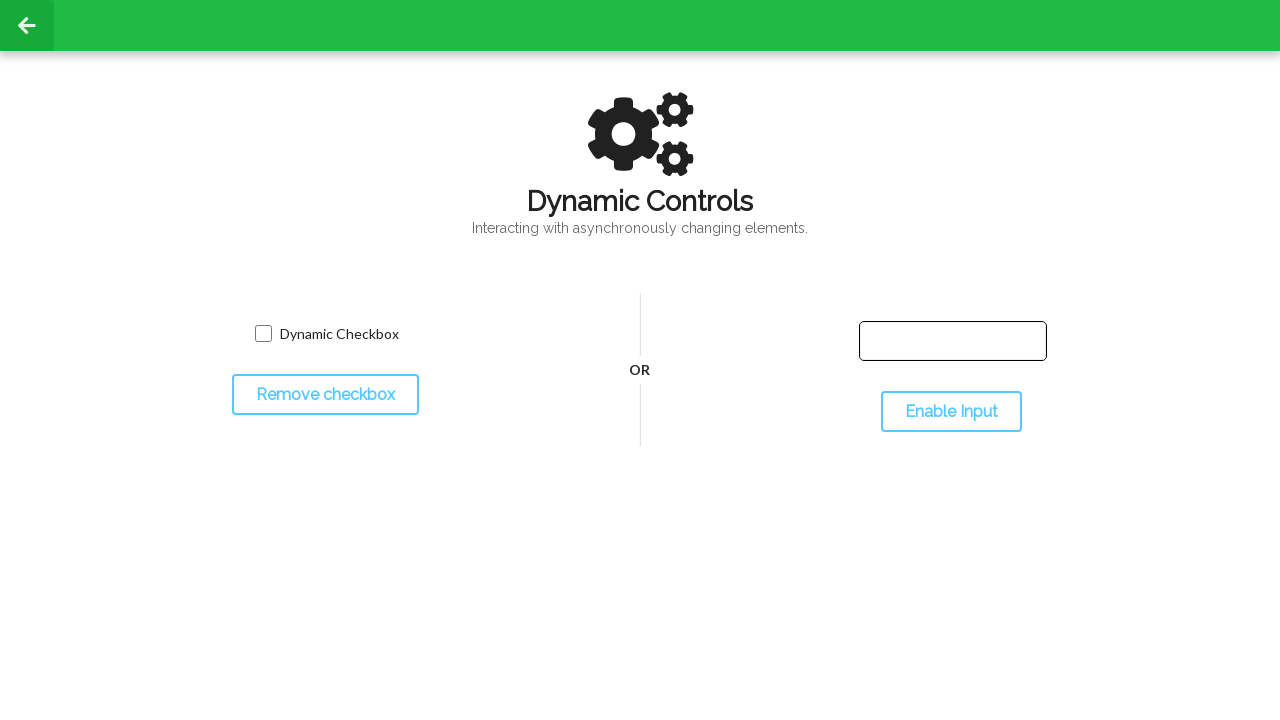

Input text field is present on page
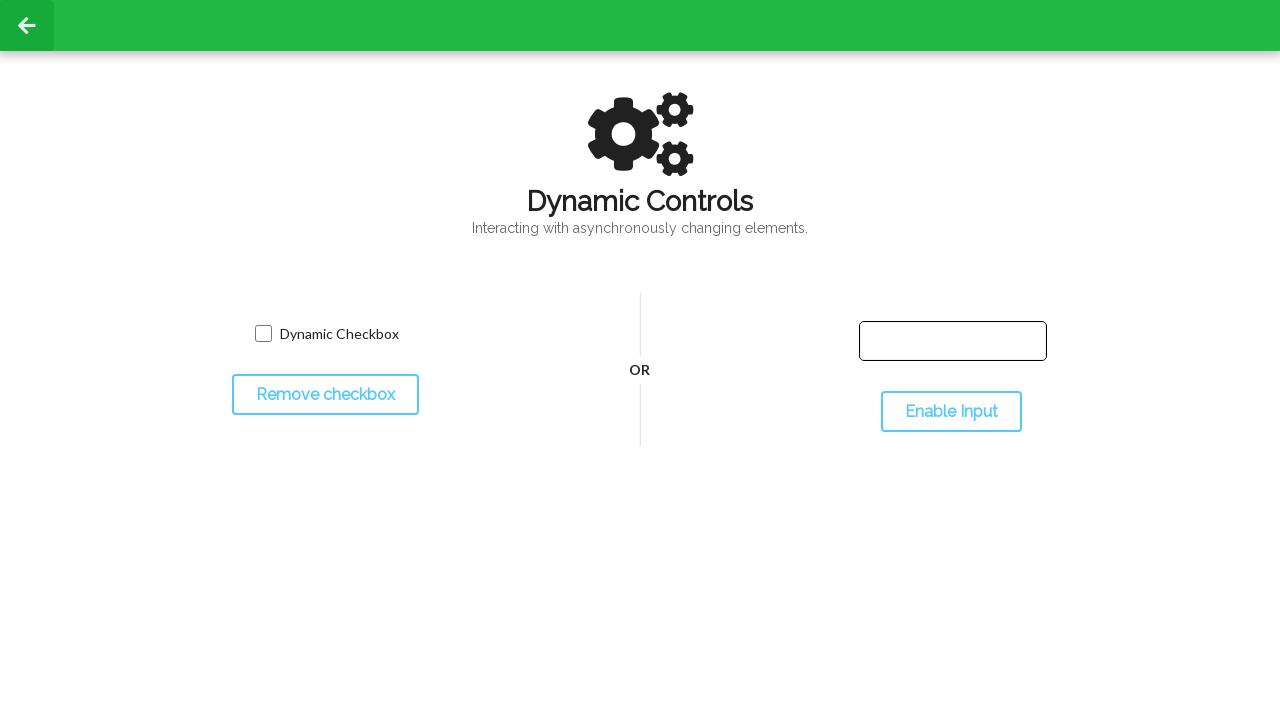

Clicked toggle button to enable input field at (951, 412) on #toggleInput
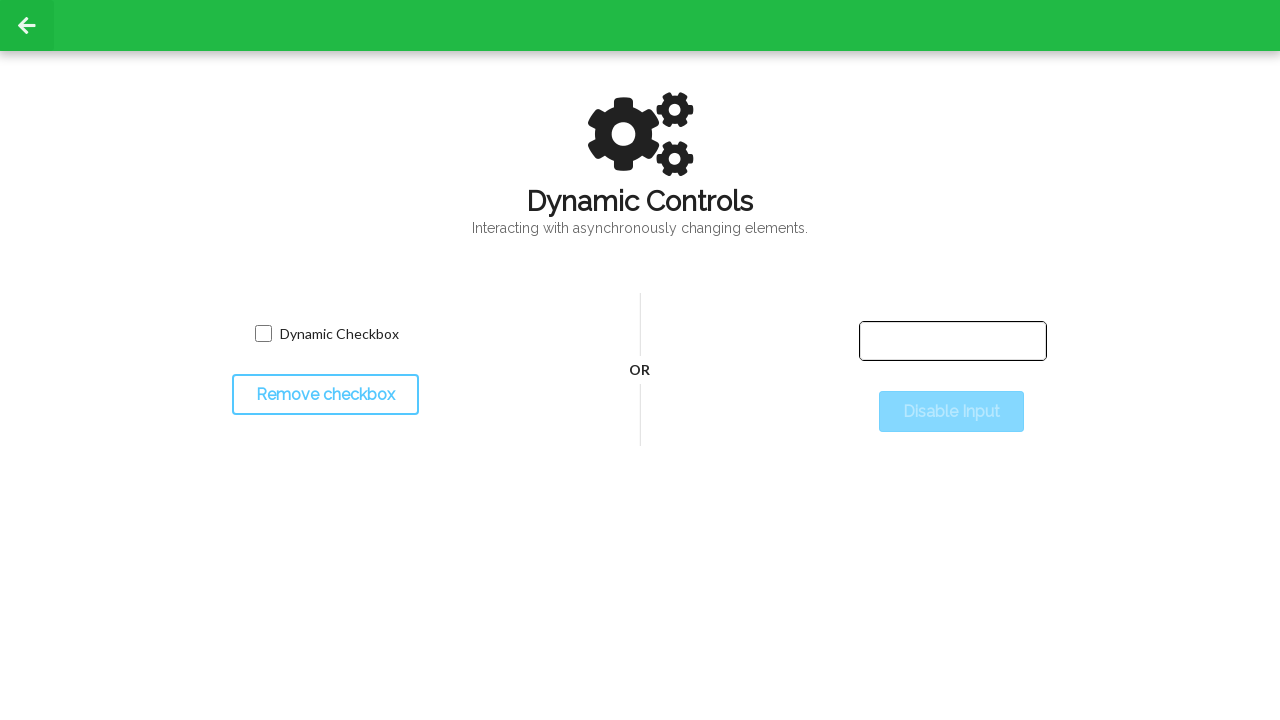

Input field is now enabled after toggle
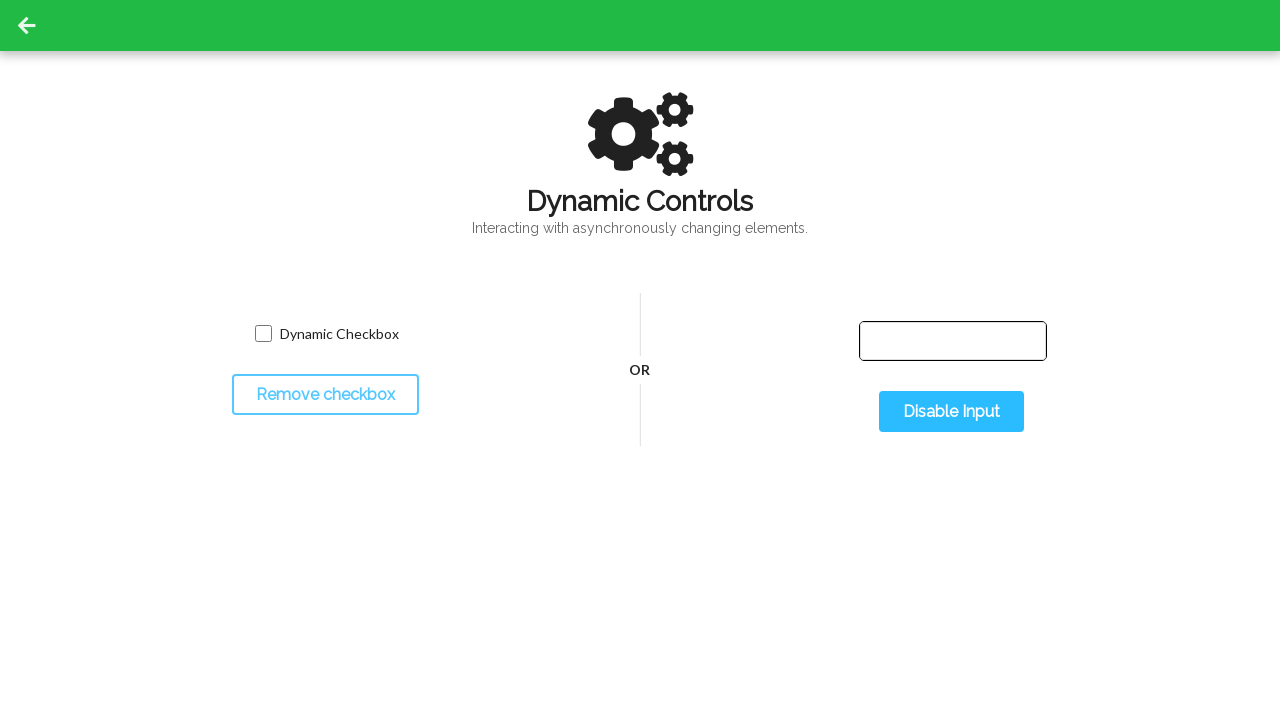

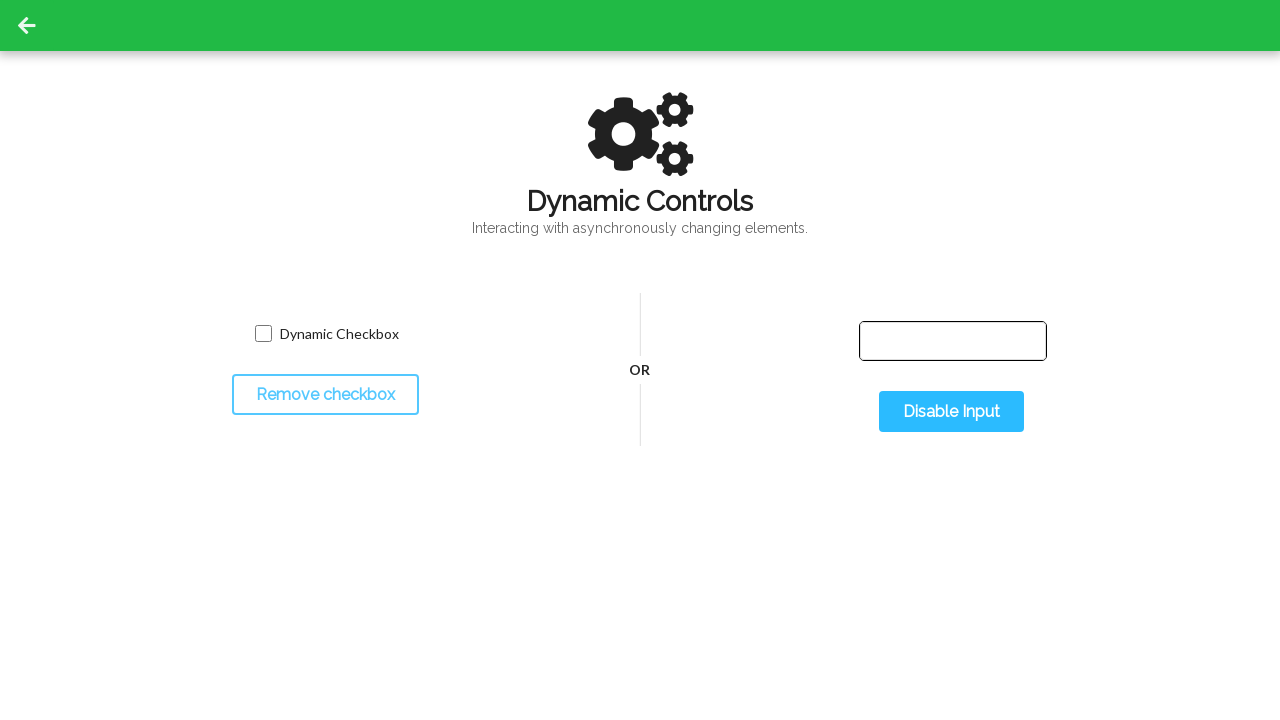